Tests registration validation by submitting empty username and password fields

Starting URL: https://www.demoblaze.com/index.html

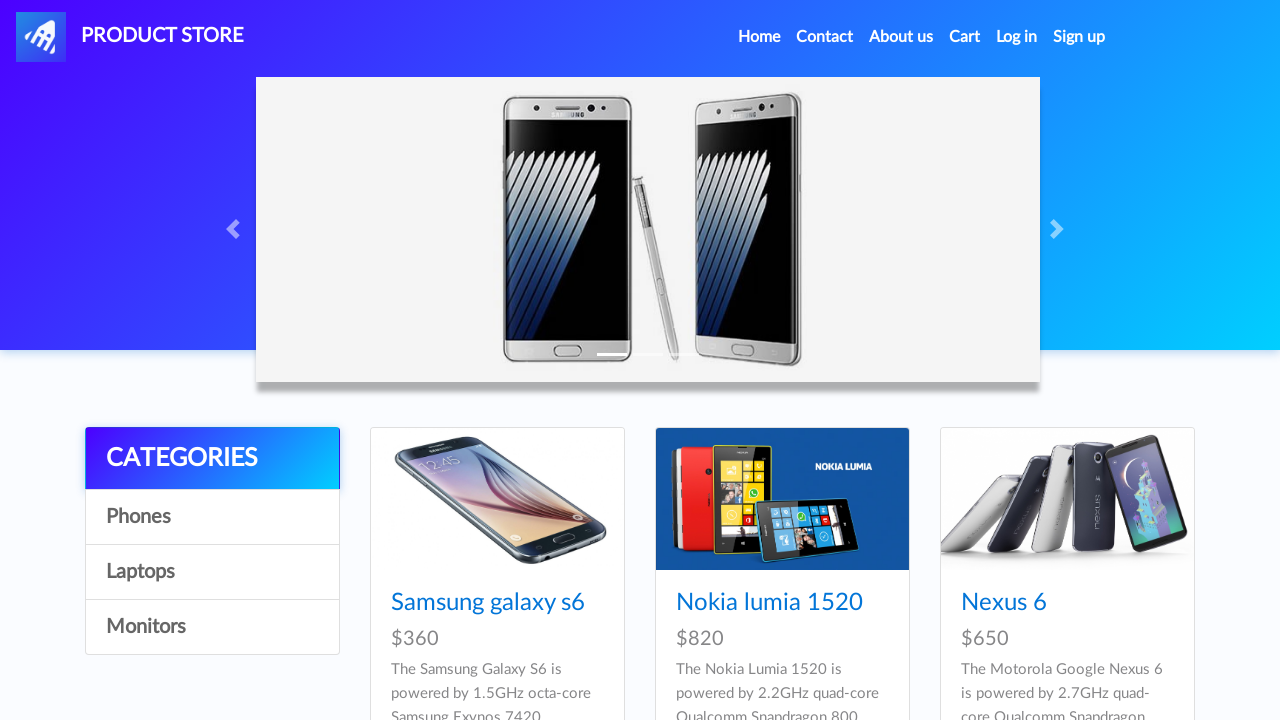

Clicked signup button to open registration modal at (1079, 37) on #signin2
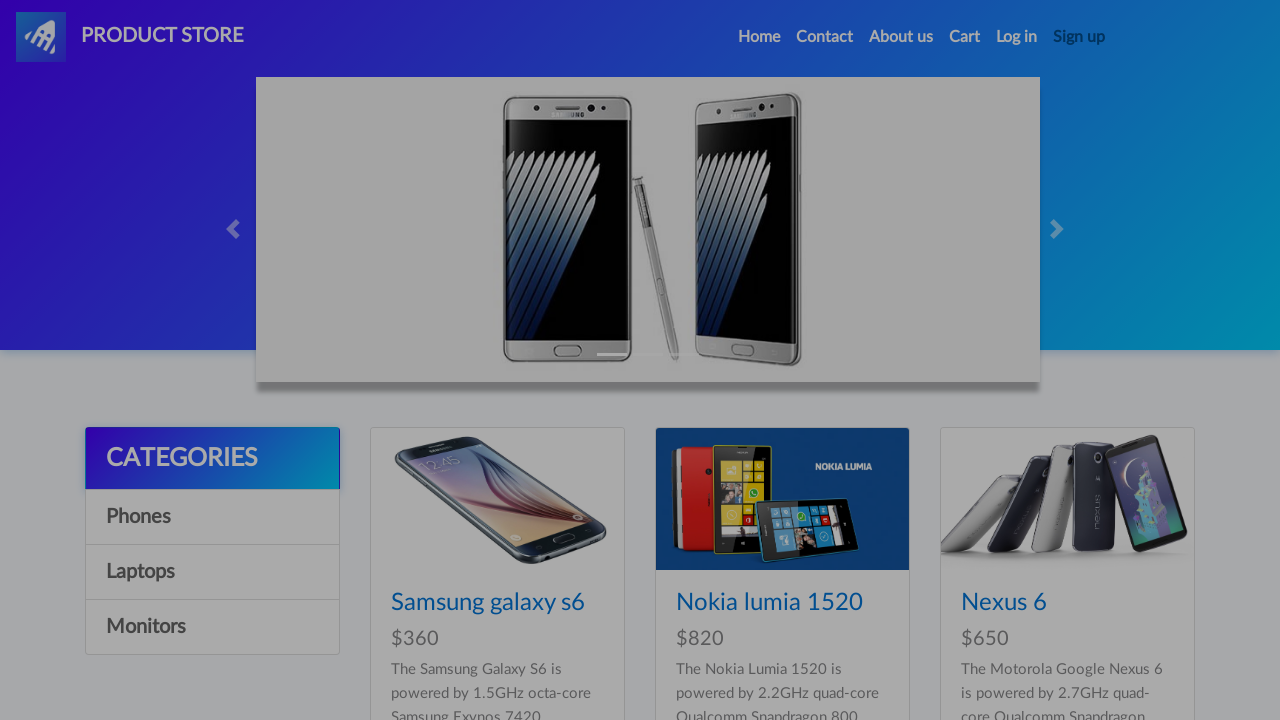

Left username field empty on #sign-username
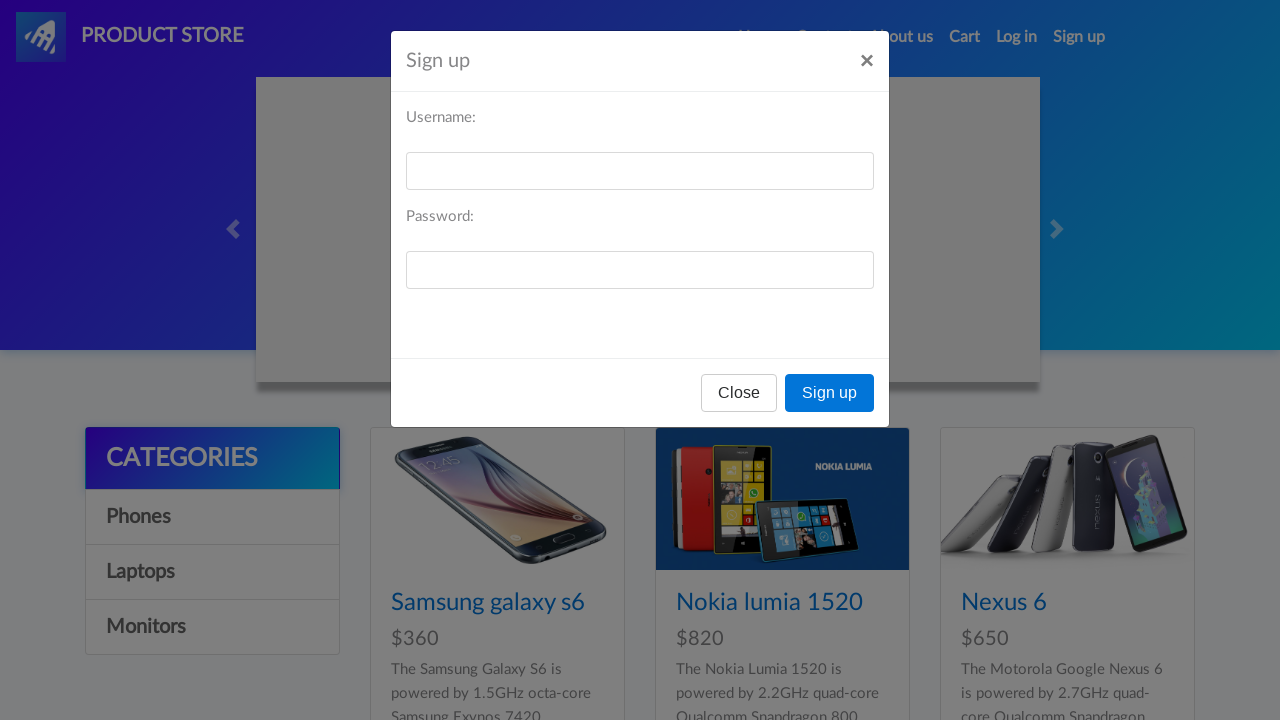

Left password field empty on #sign-password
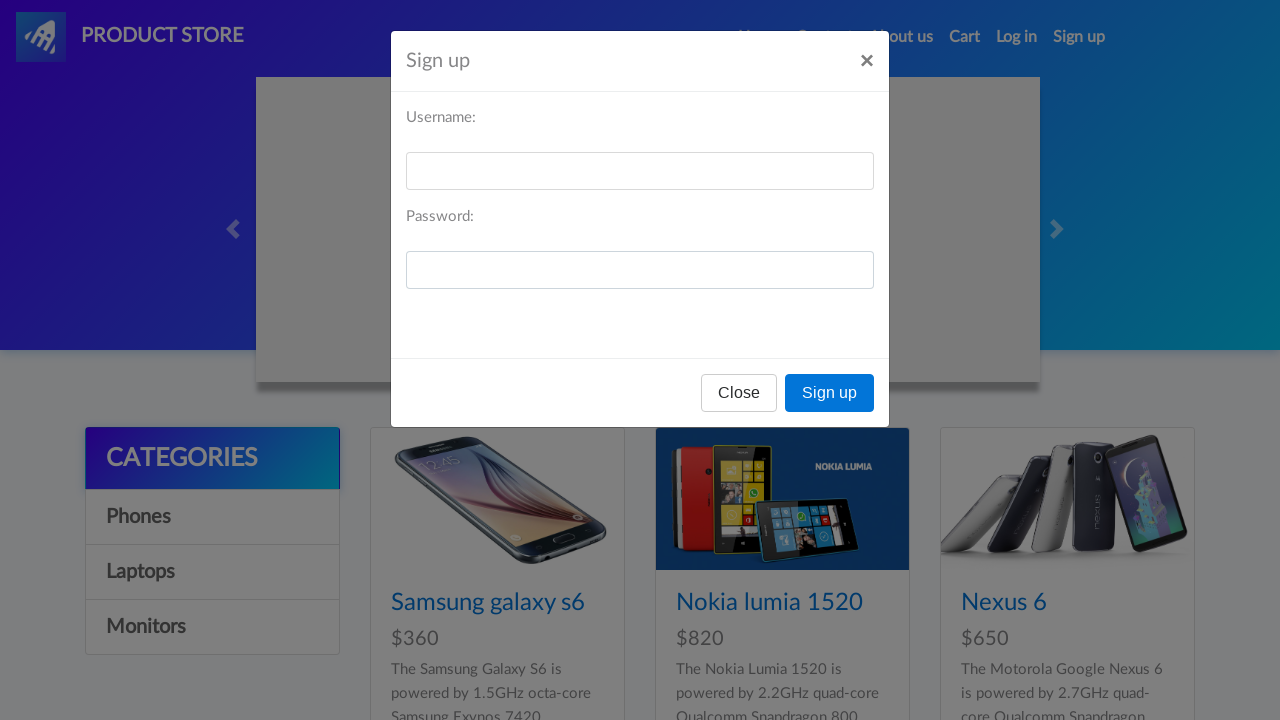

Clicked signup button in modal to submit empty form at (830, 393) on xpath=//*[@id='signInModal']/div/div/div[3]/button[2]
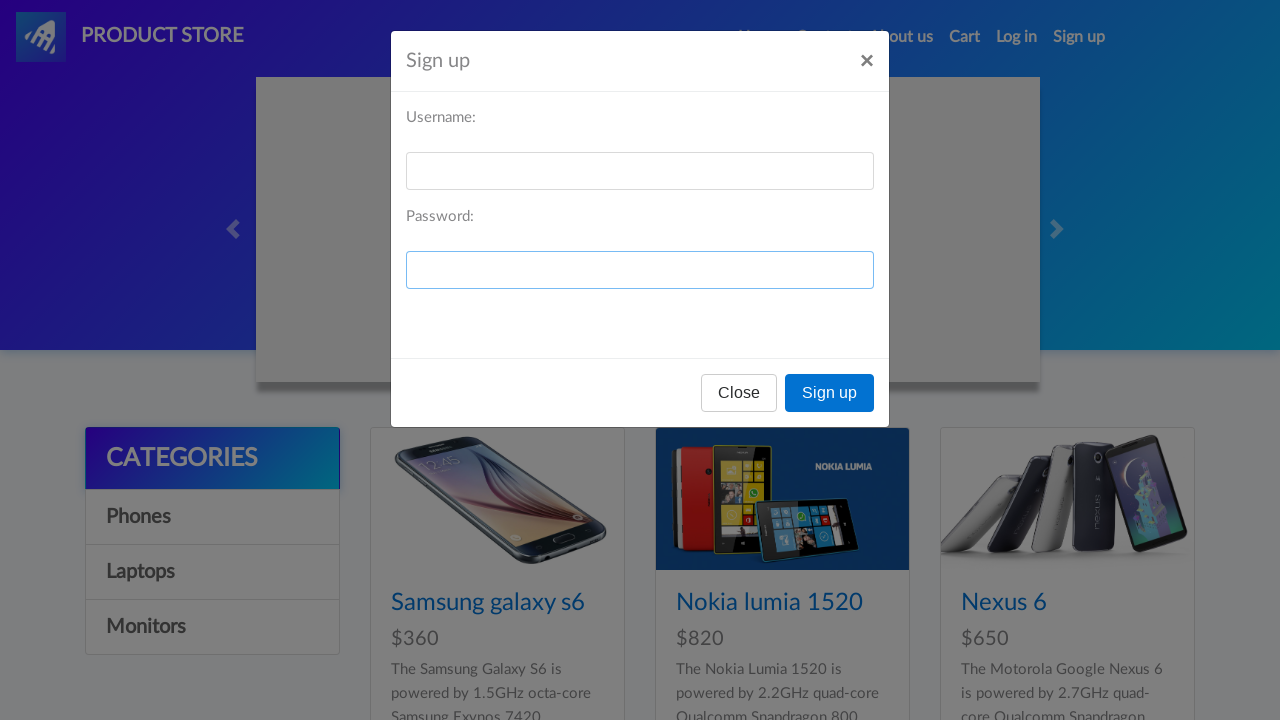

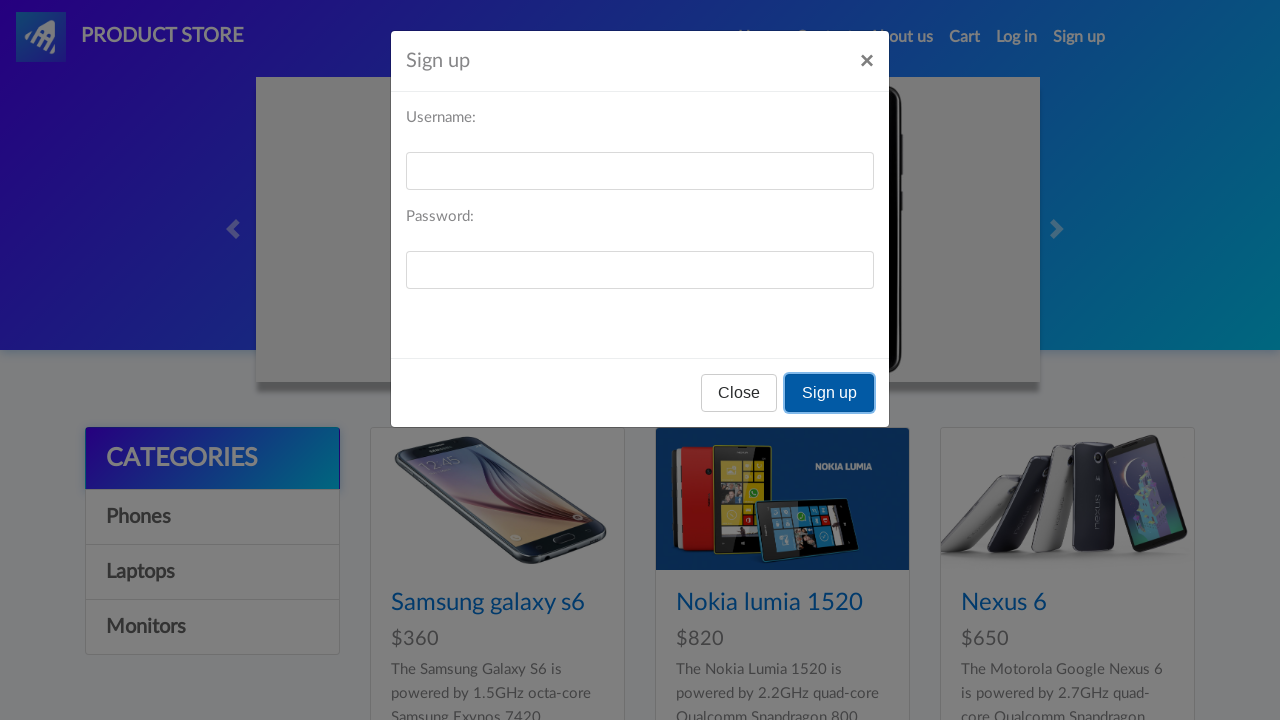